Opens the Rahul Shetty Academy Automation Practice page and verifies it loads successfully

Starting URL: https://rahulshettyacademy.com/AutomationPractice/

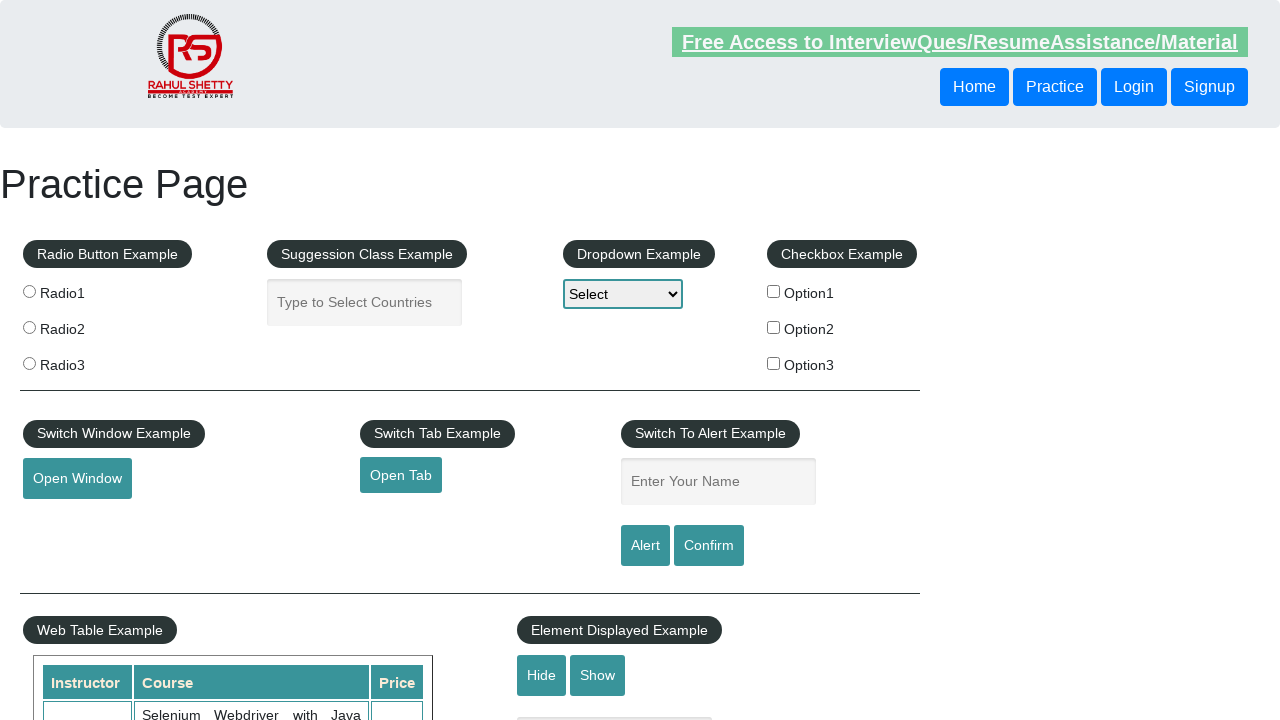

Waited for DOM content to load on Rahul Shetty Academy Automation Practice page
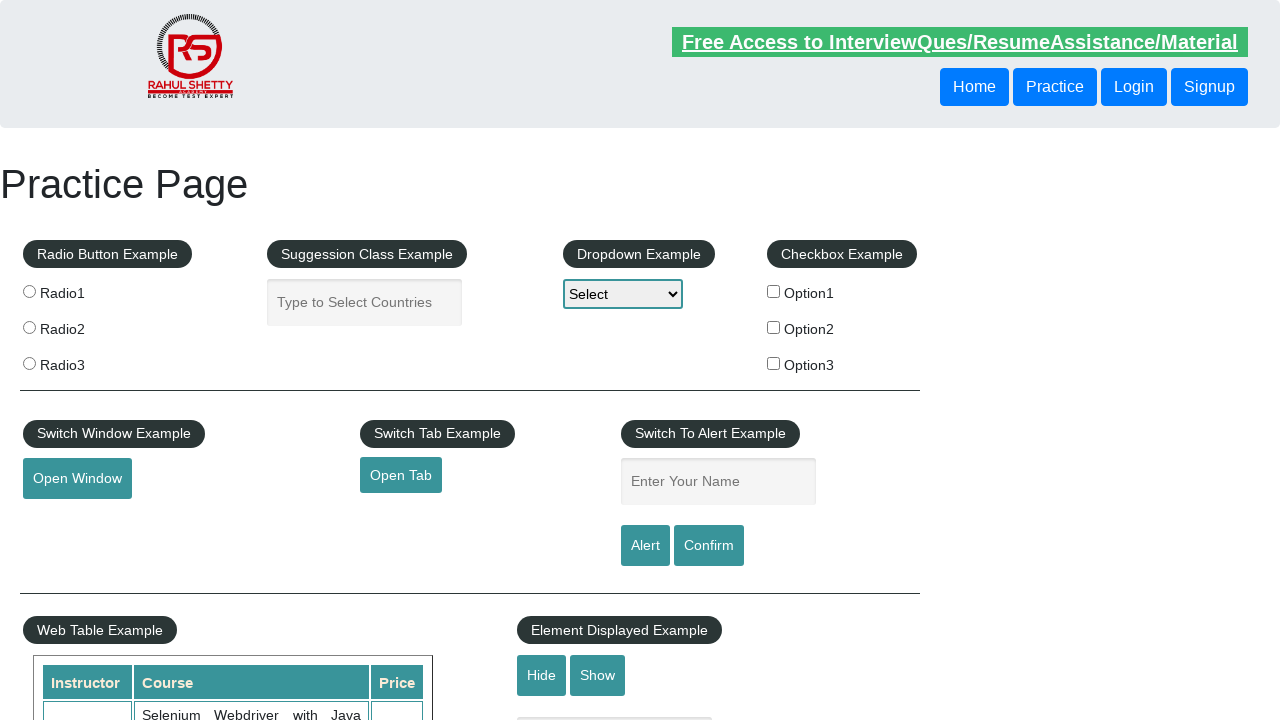

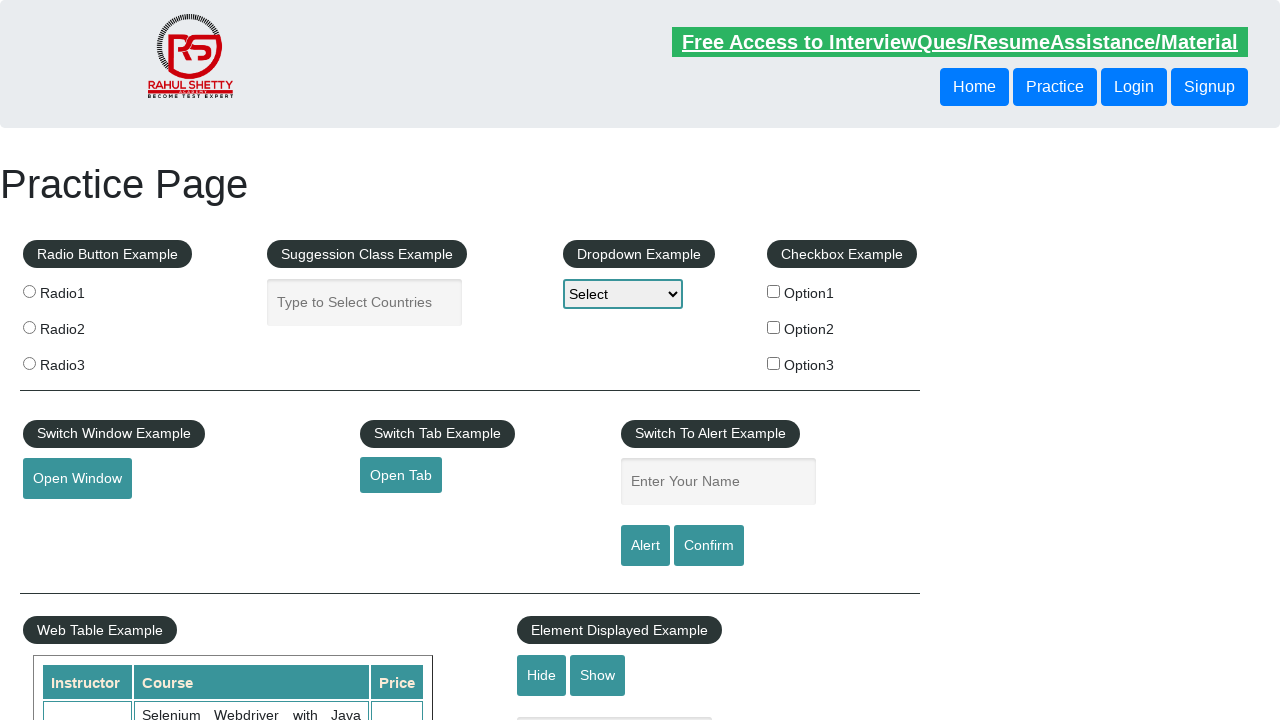